Tests the triangle classifier by entering three different sides (3, 4, 5) and verifying the result is "Scalene"

Starting URL: https://testpages.eviltester.com/styled/apps/triangle/triangle001.html

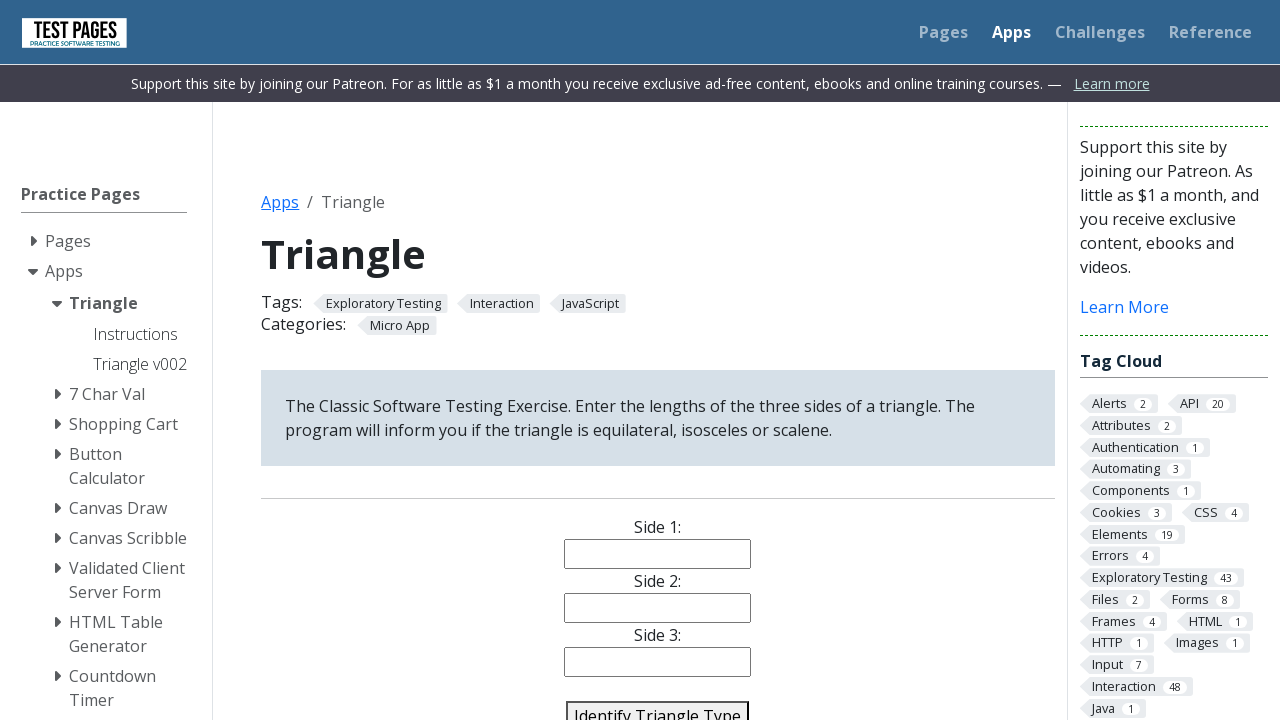

Filled Side 1 input with value 3 on input[name='side1']
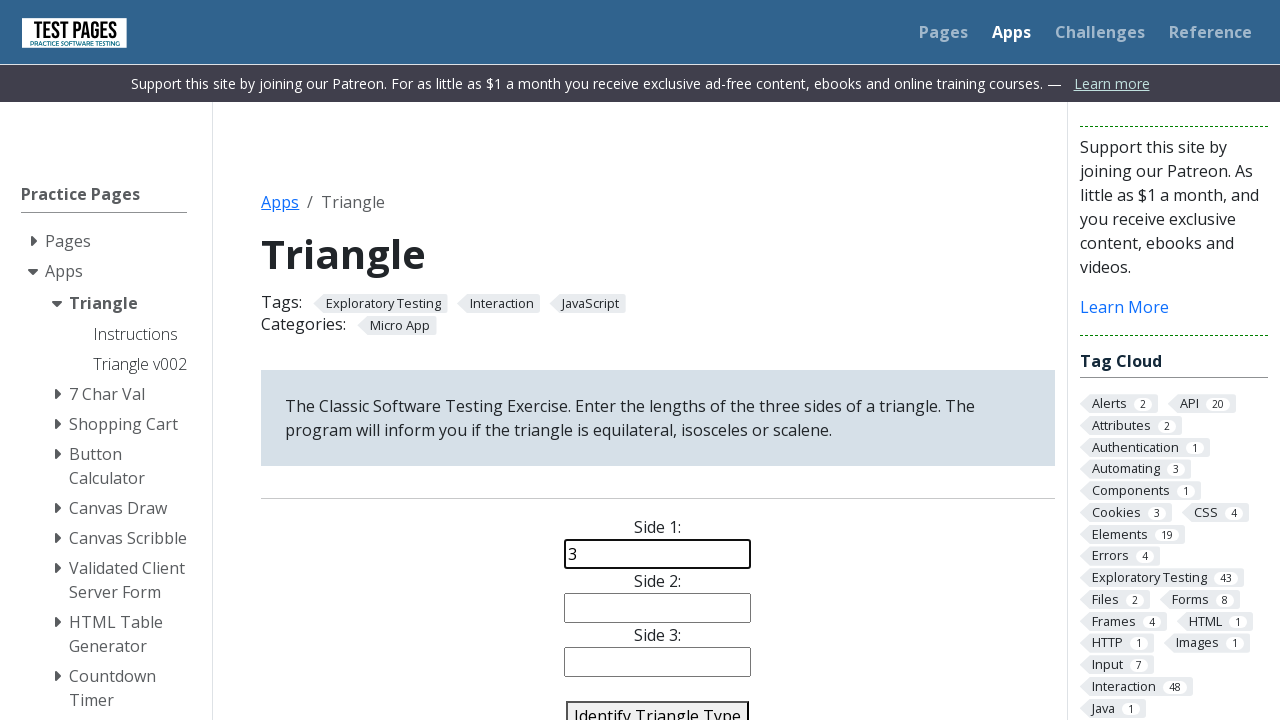

Filled Side 2 input with value 4 on input[name='side2']
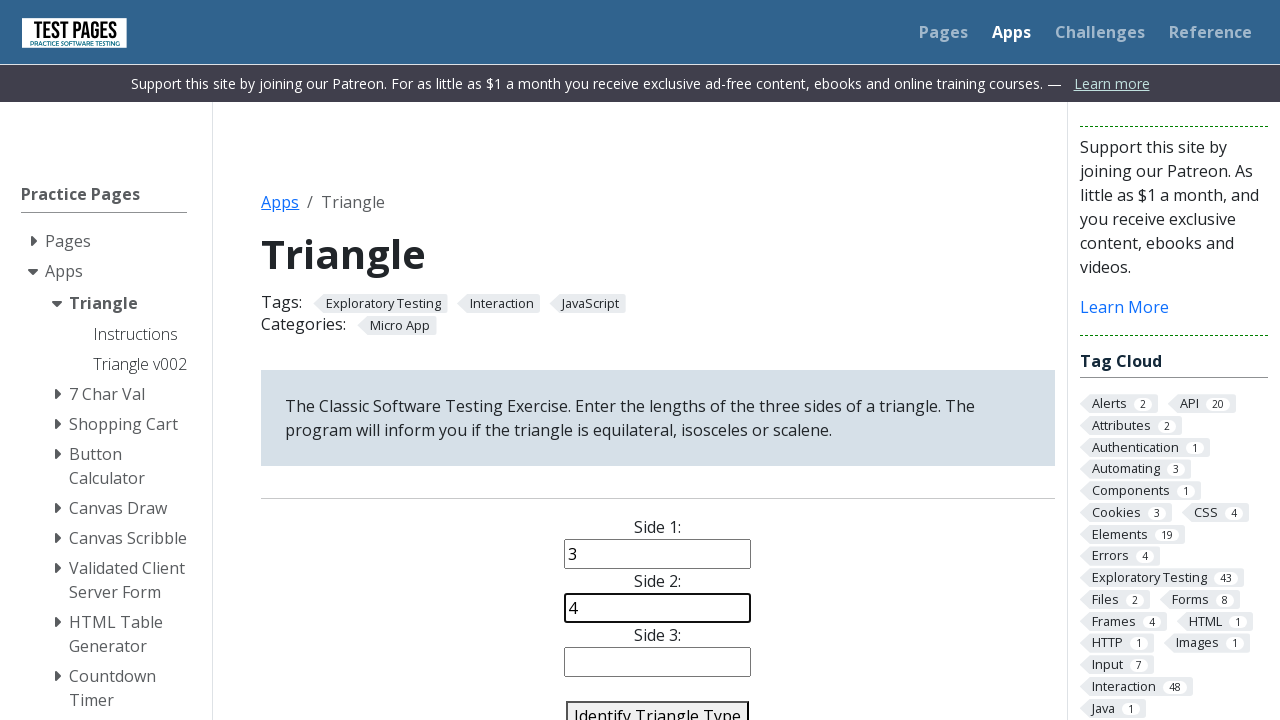

Filled Side 3 input with value 5 on input[name='side3']
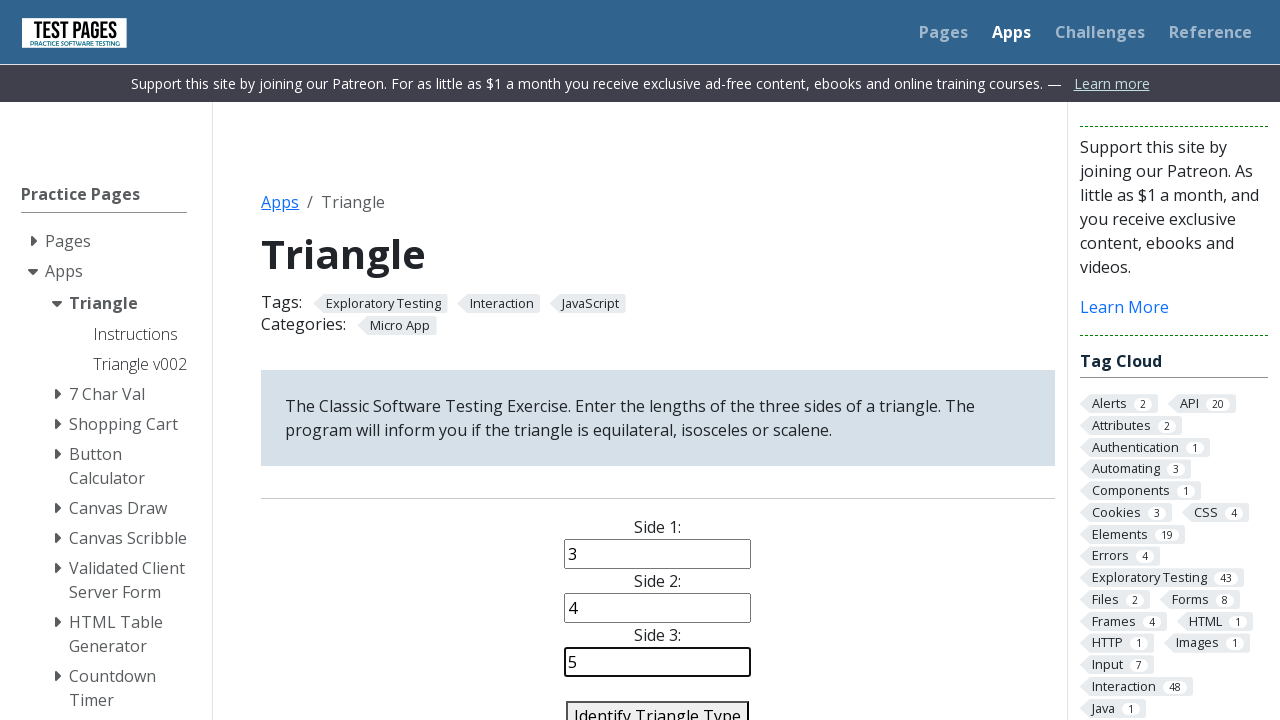

Clicked the Identify Triangle Type button at (658, 705) on input[type='submit'], button:has-text('Identify')
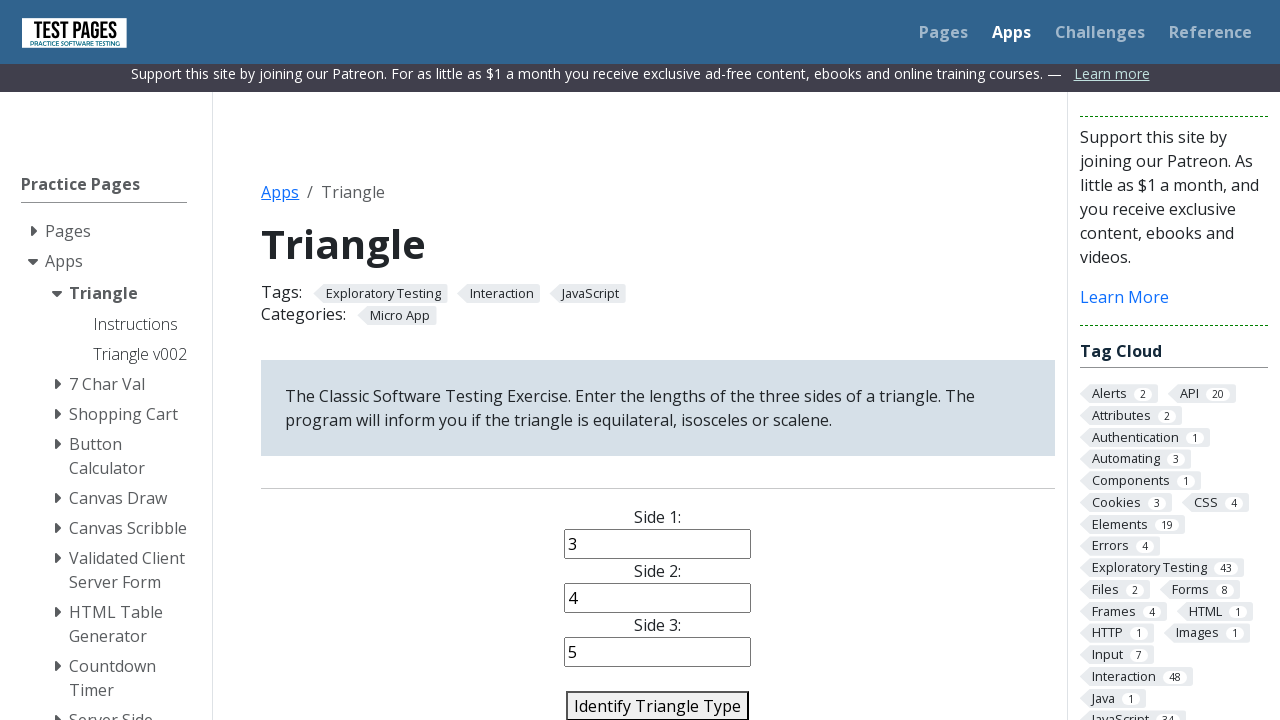

Verified triangle classifier result displays 'Scalene'
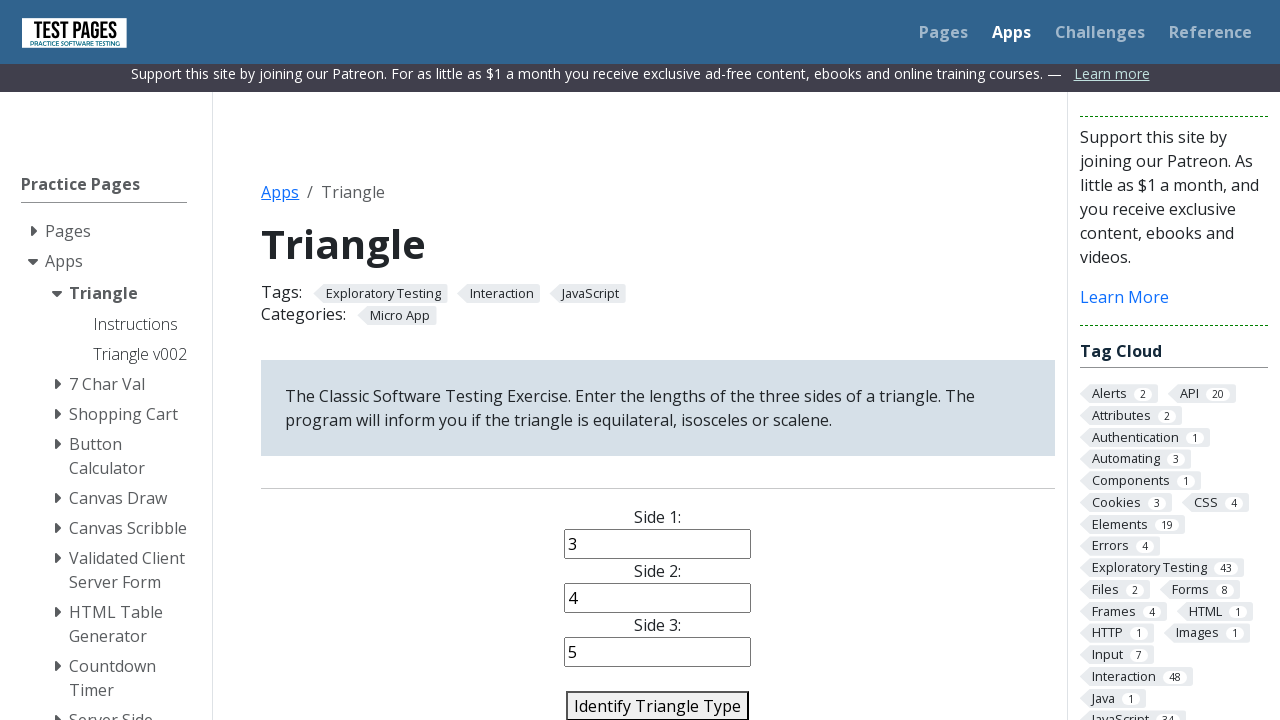

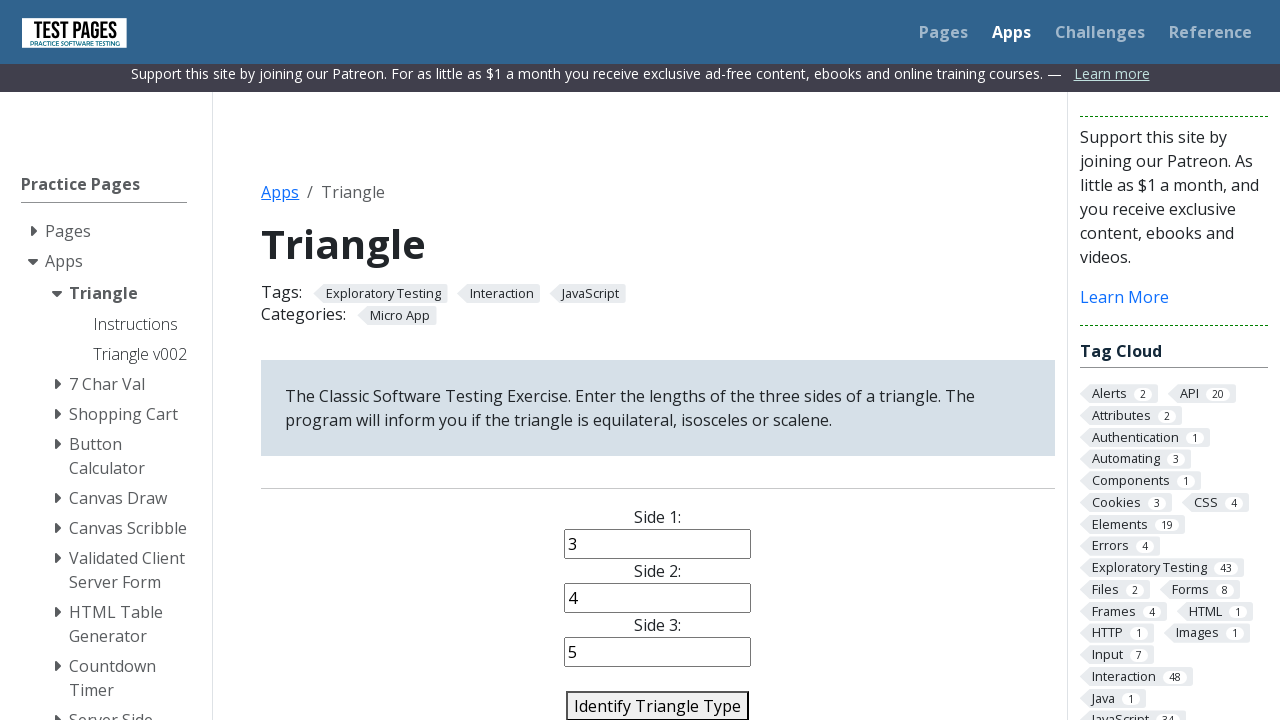